Navigates to an online car store demo page and verifies that car listings with titles, mileage, and price information are displayed.

Starting URL: https://cpit490.gitlab.io/demos/online-store/

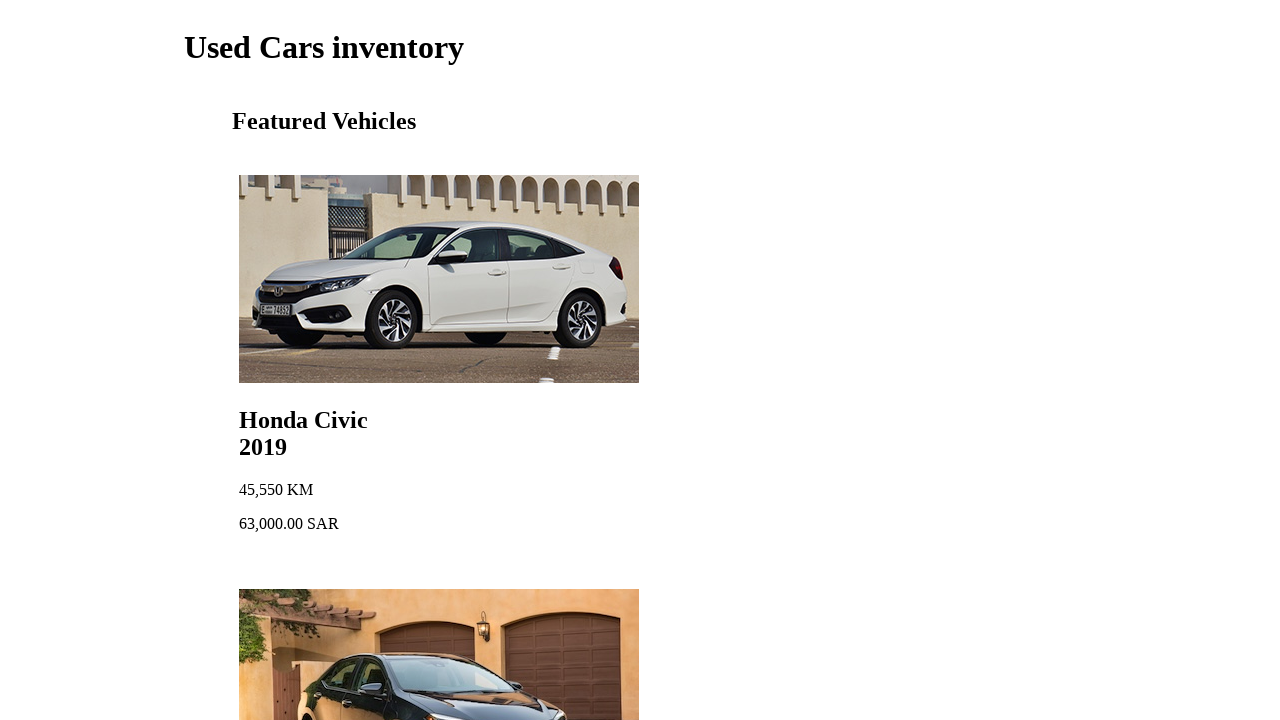

Navigated to online car store demo page
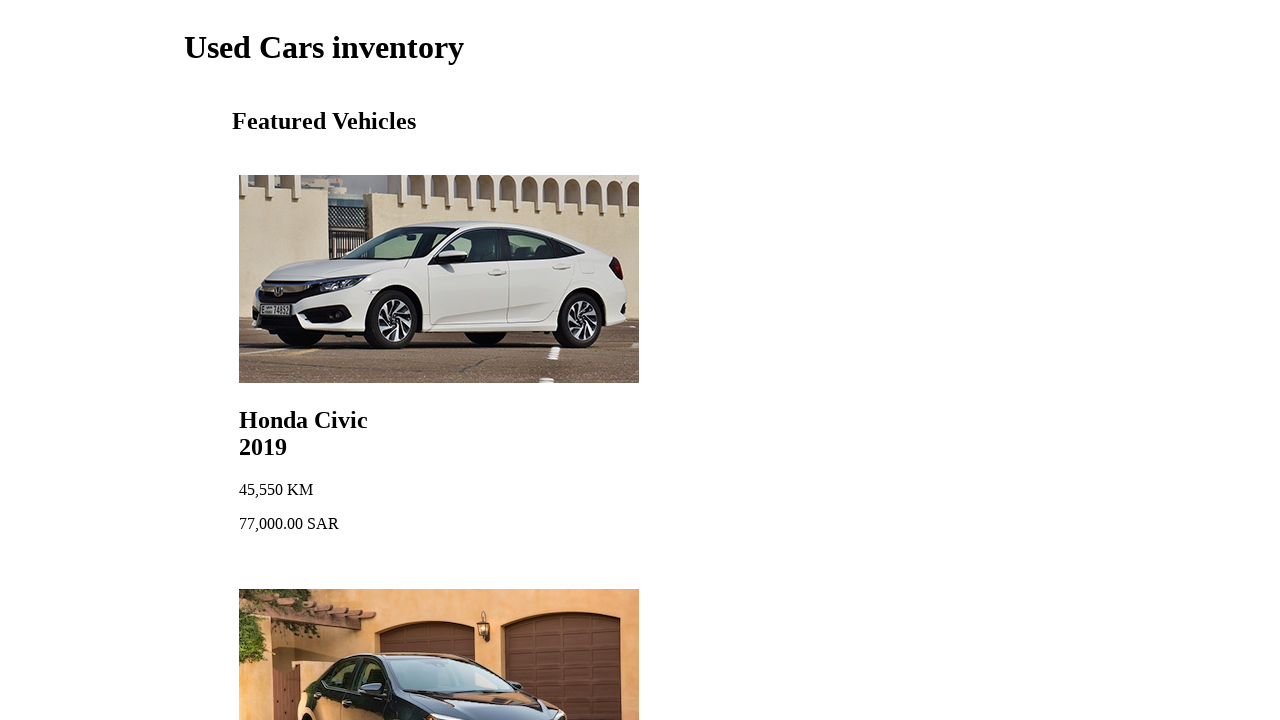

Car listing titles loaded and visible
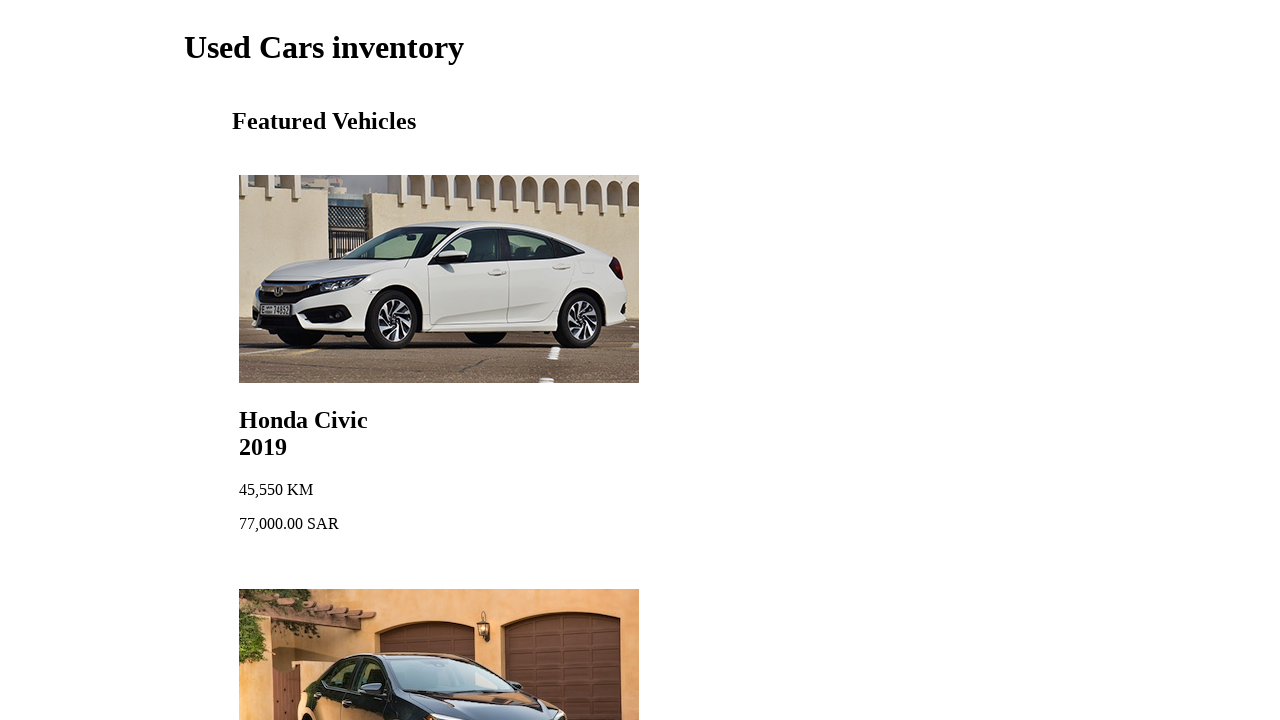

Car mileage information loaded and visible
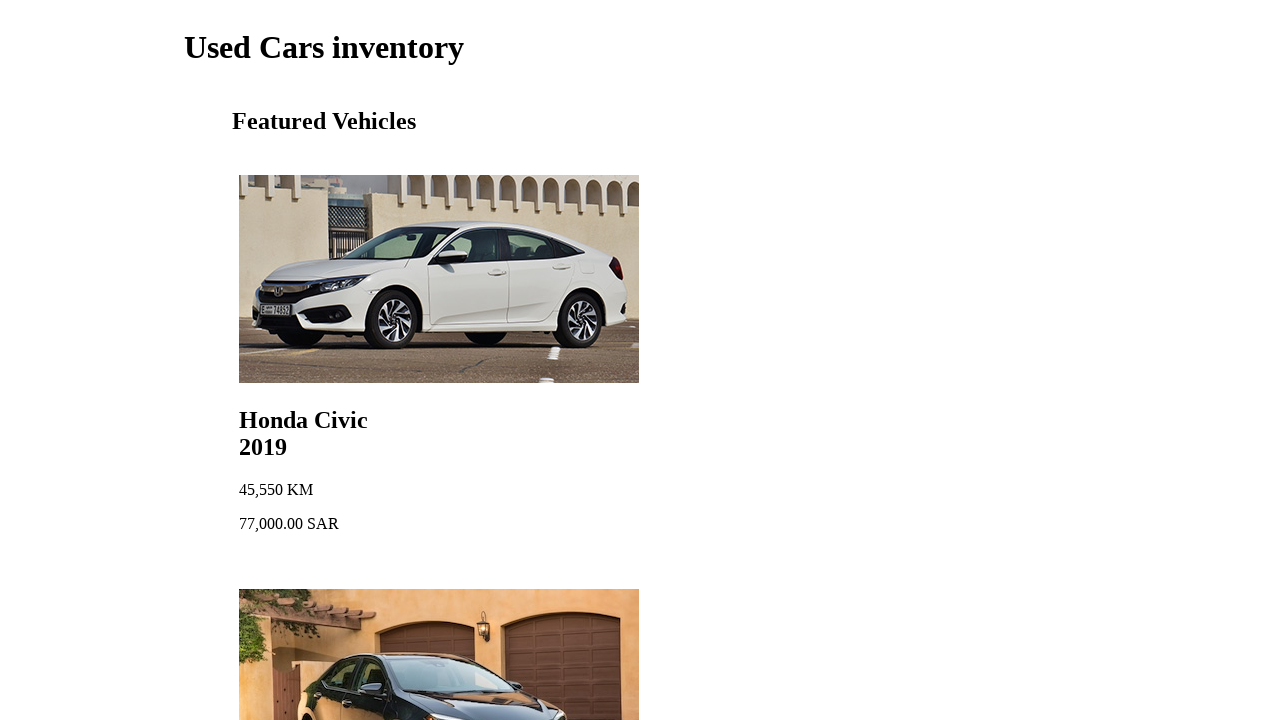

Car price information loaded and visible
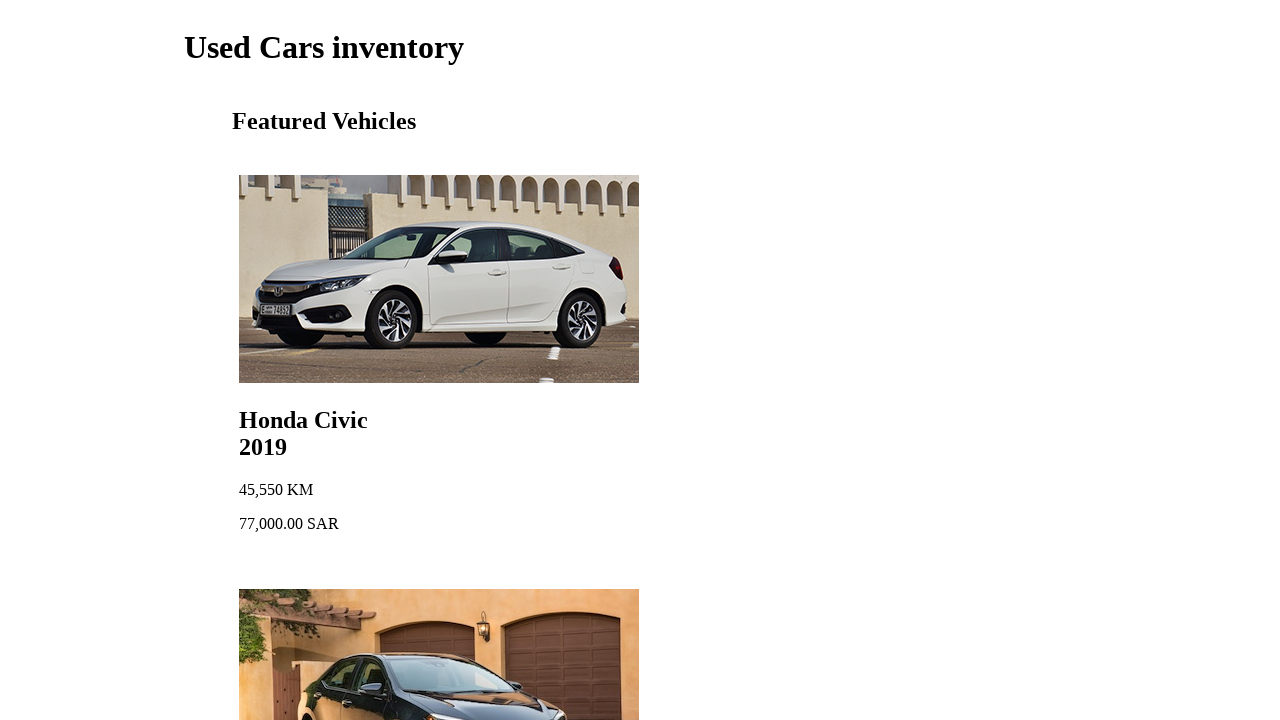

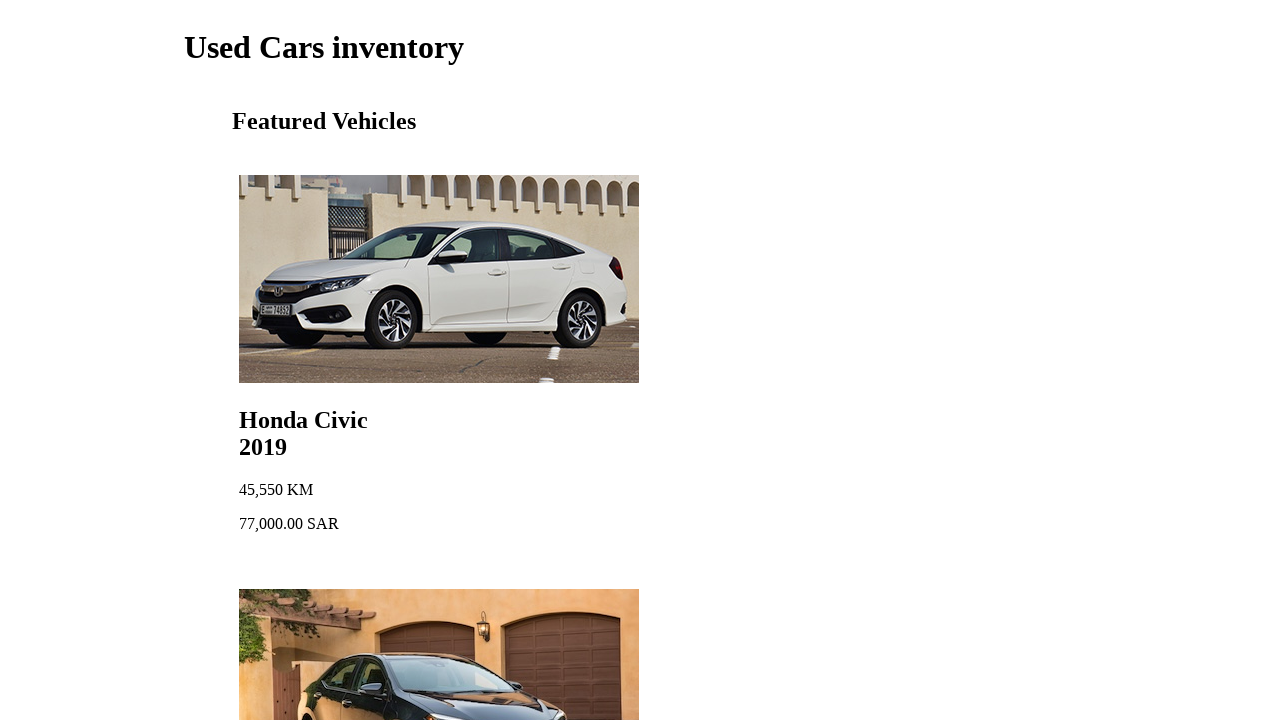